Tests drag and drop functionality on the jQuery UI droppable demo page by dragging a source element and dropping it onto a destination element within an iframe.

Starting URL: https://jqueryui.com/droppable/

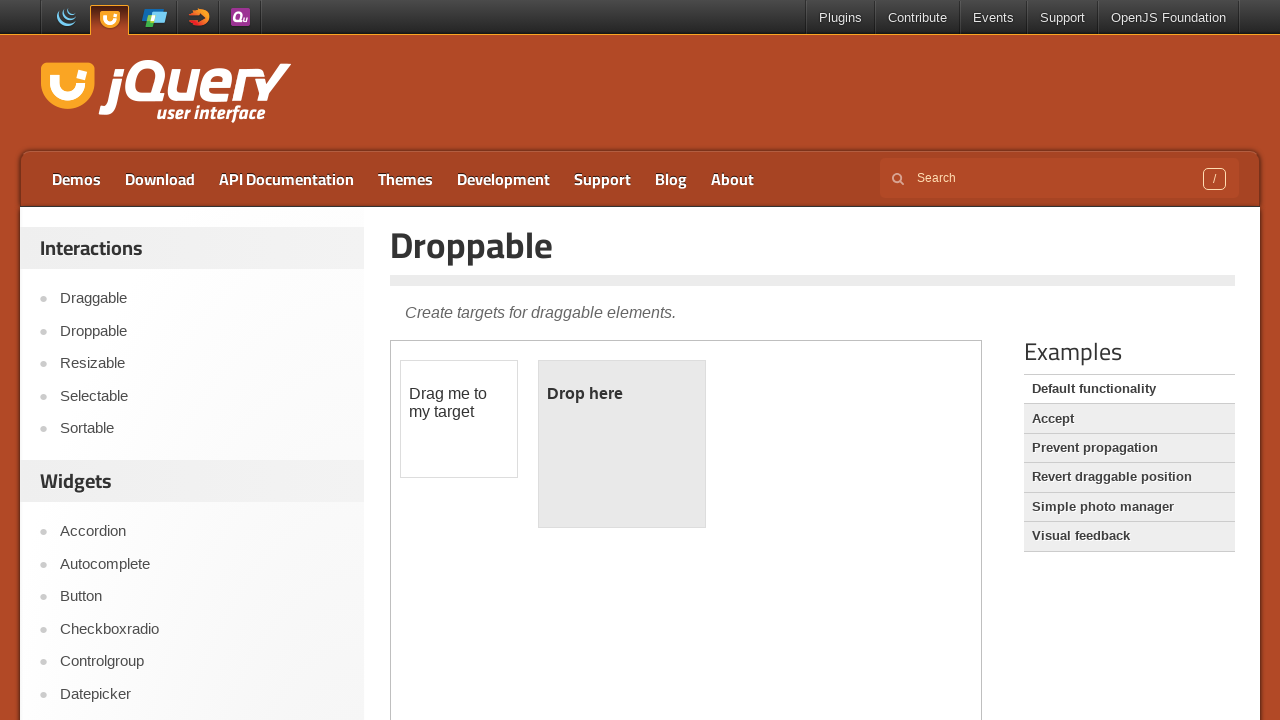

Verified that current URL contains 'droppable'
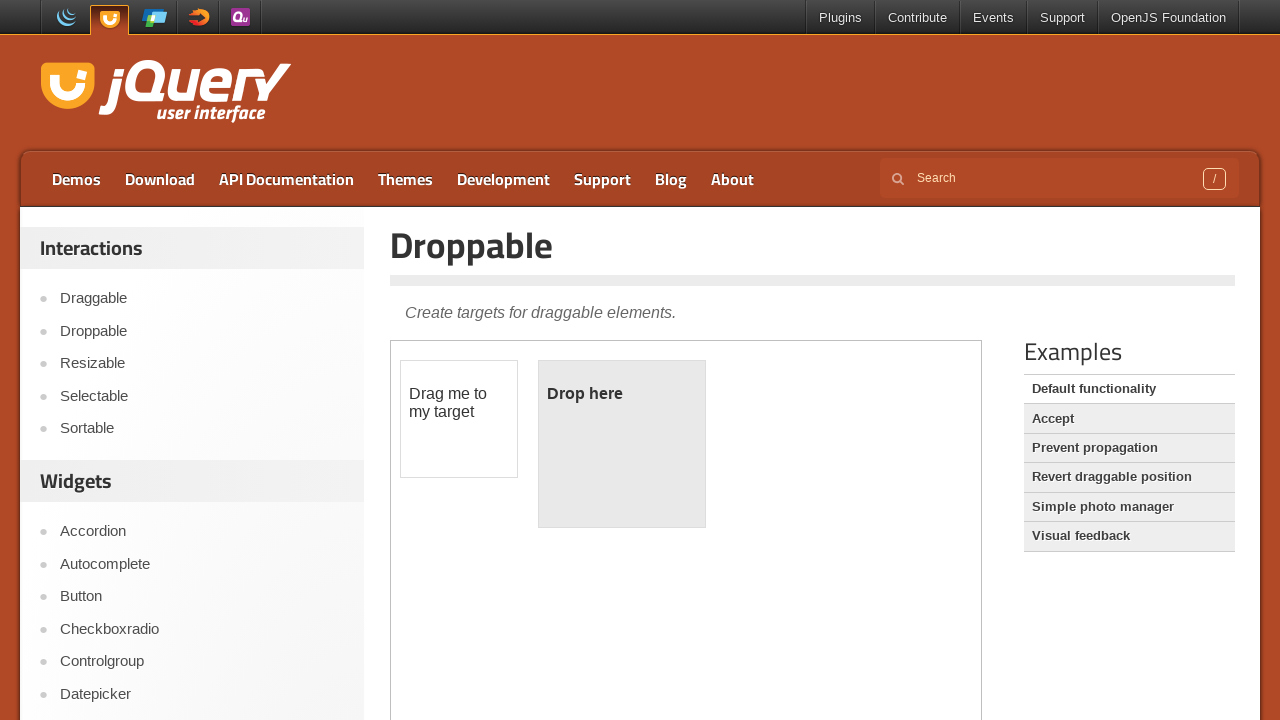

Located the demo iframe
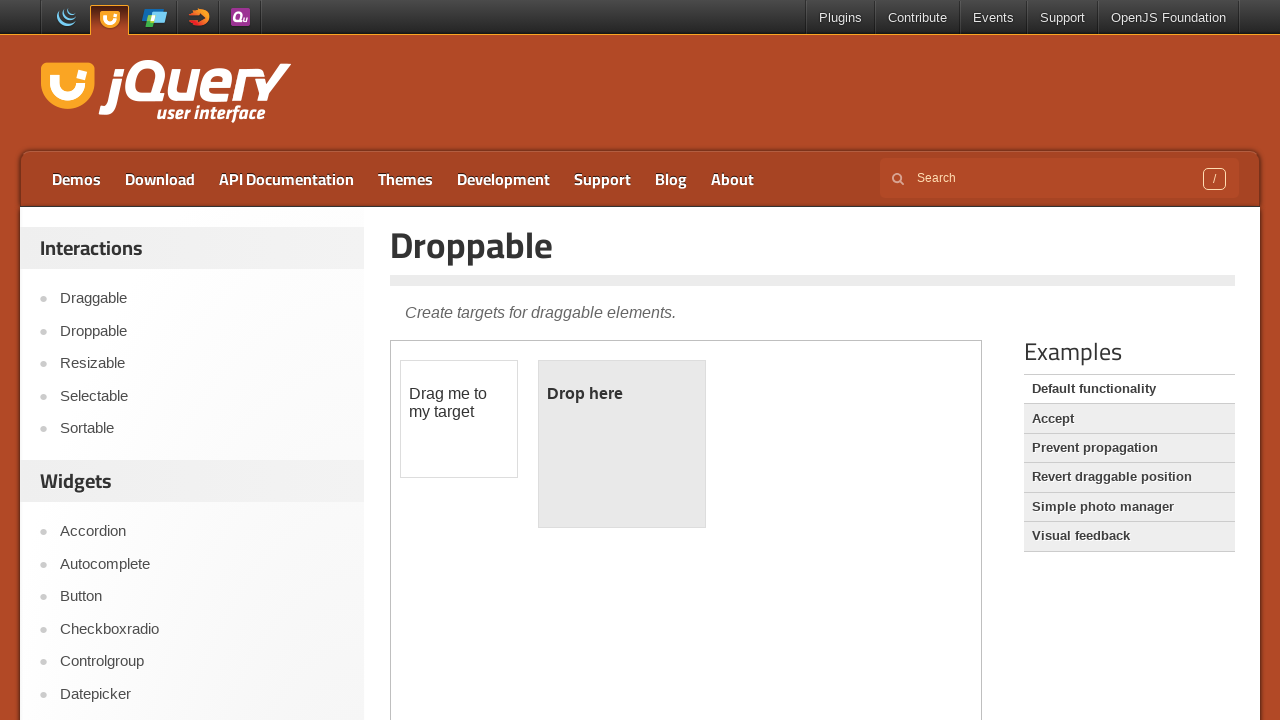

Located the draggable source element with ID 'draggable'
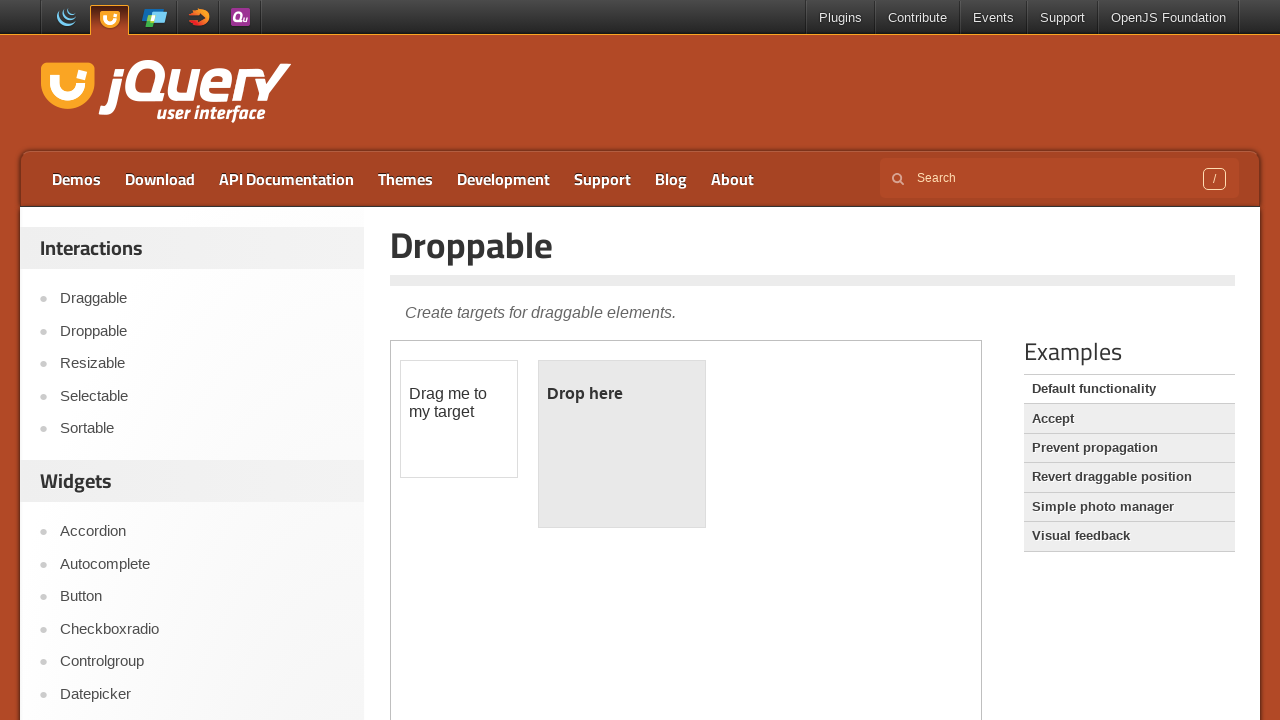

Located the droppable destination element with ID 'droppable'
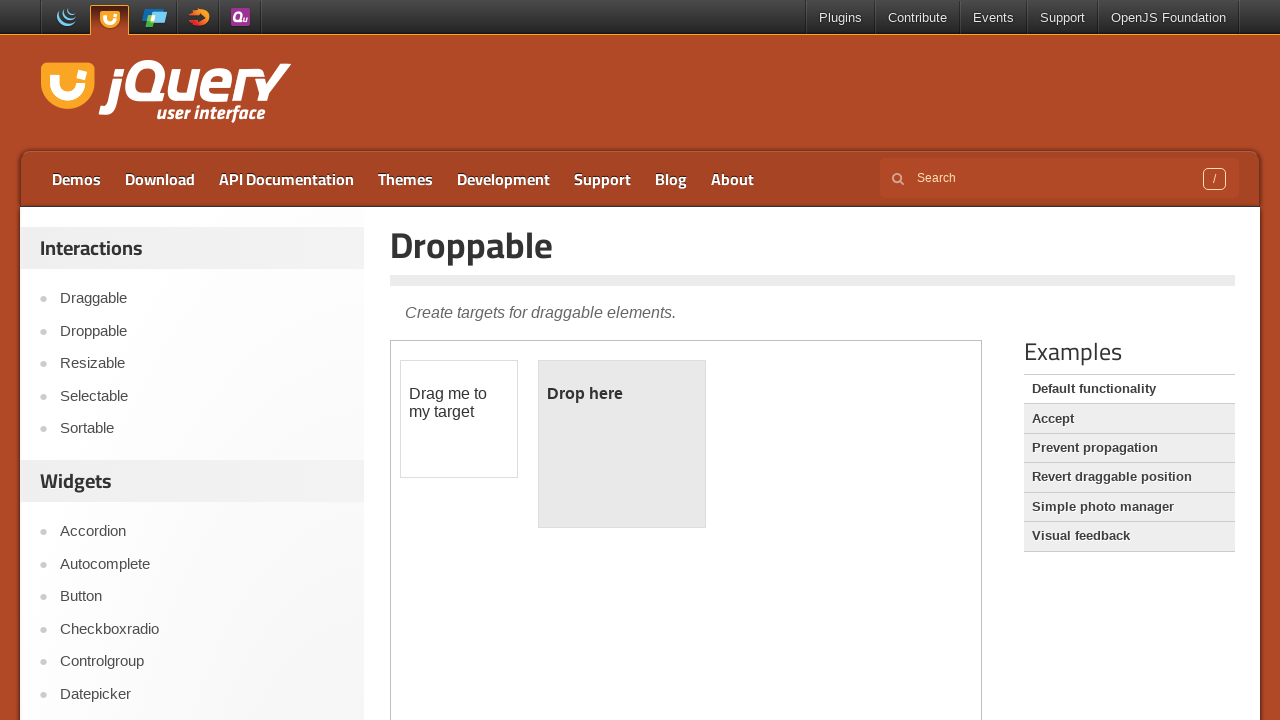

Dragged source element onto destination element at (622, 444)
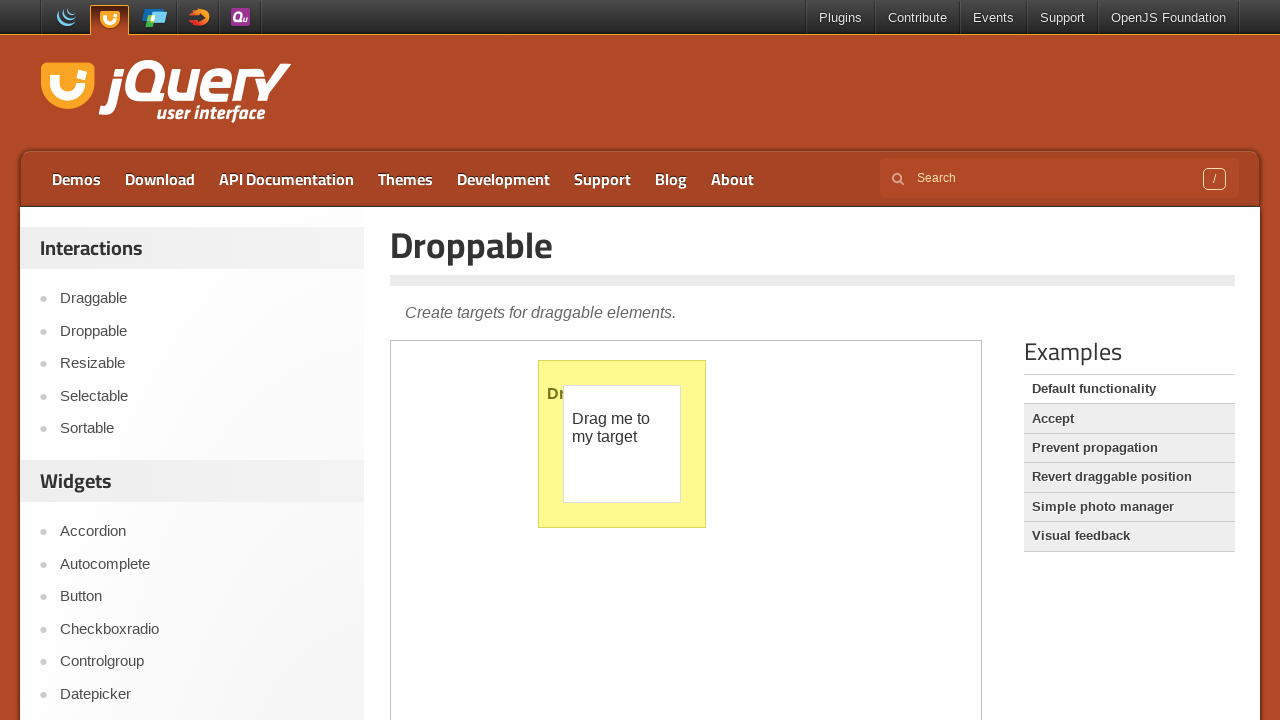

Waited 500ms for drop animation to complete
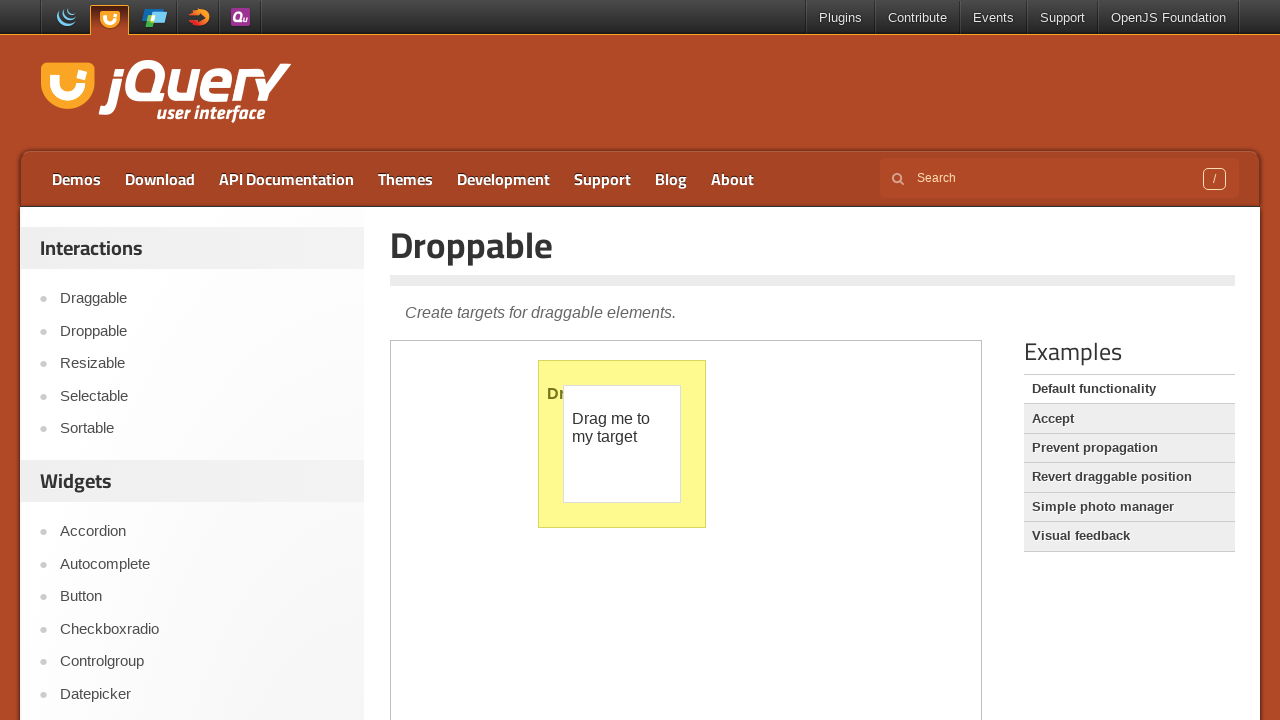

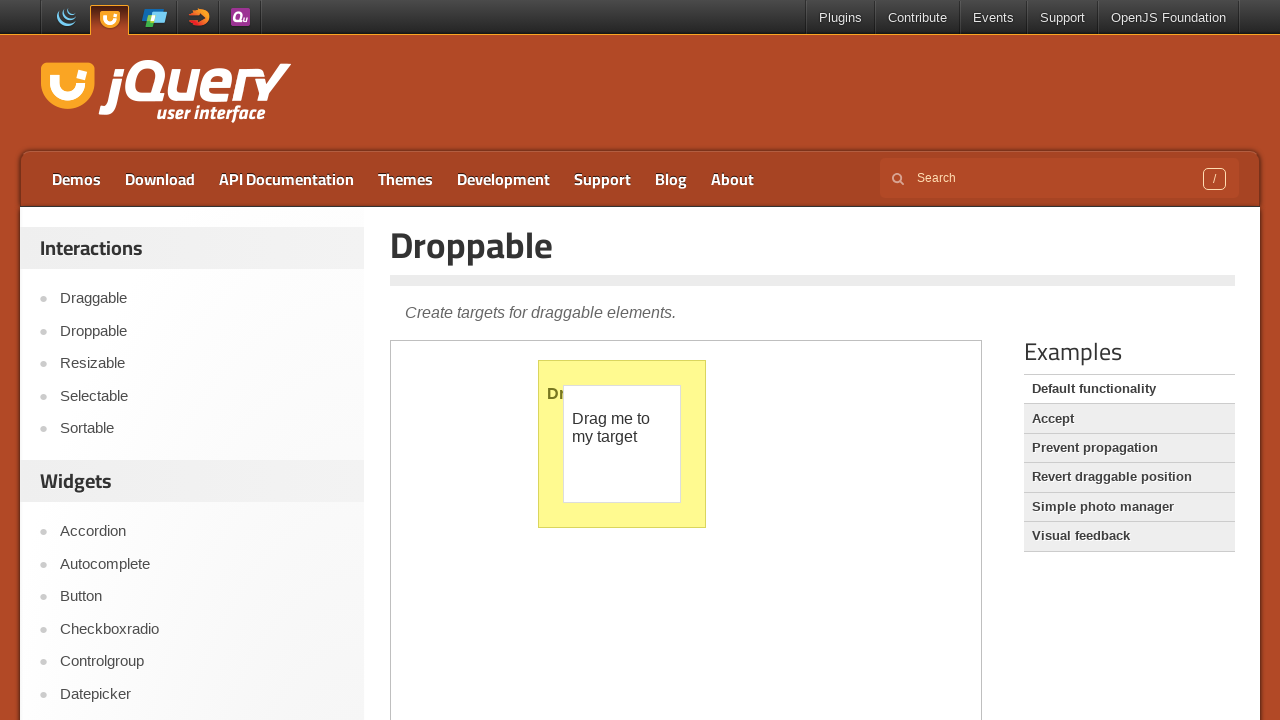